Tests scrolling to an element and filling form fields on a scroll practice page by entering a name and date

Starting URL: https://formy-project.herokuapp.com/scroll

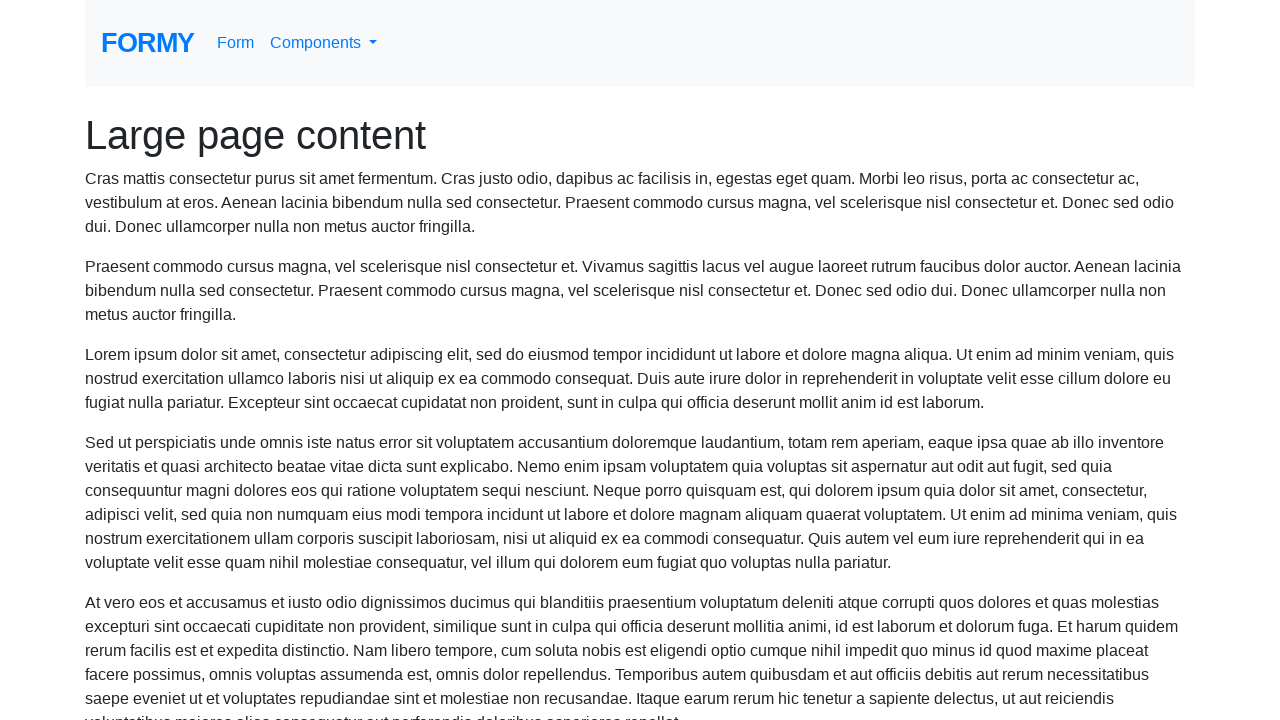

Scrolled to name field
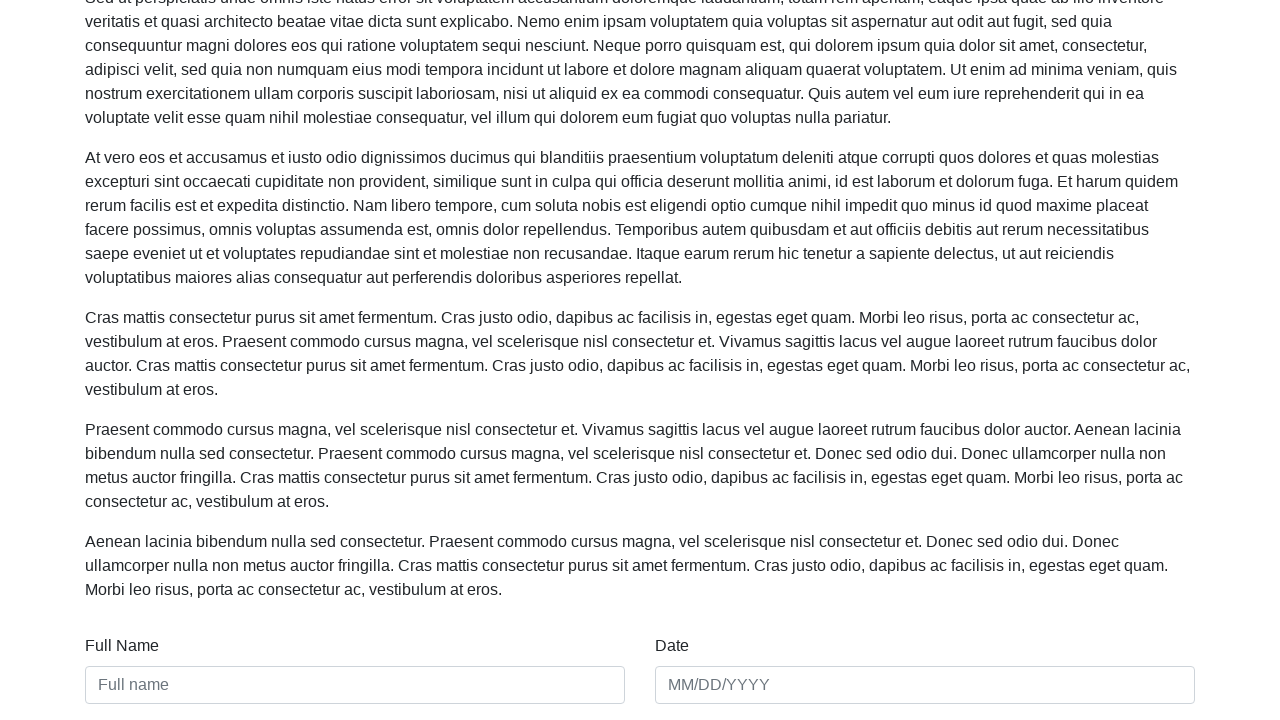

Filled name field with 'Asmaa subuh' on #name
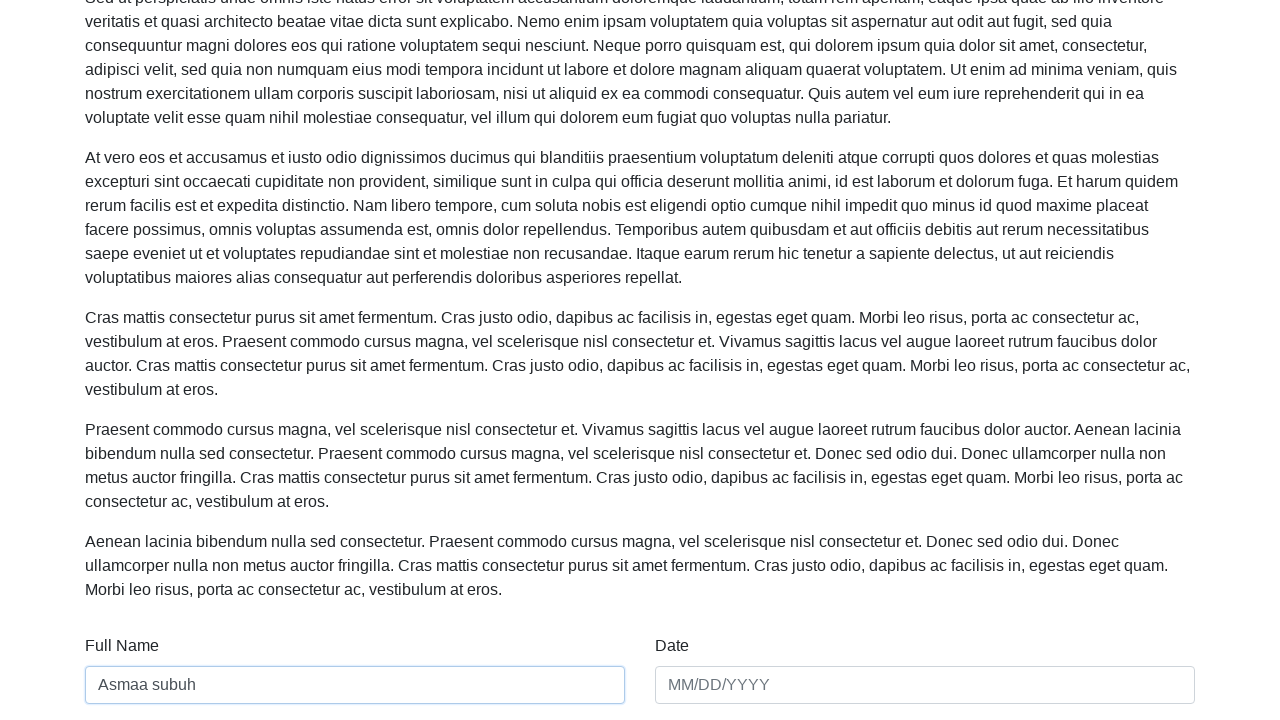

Filled date field with '01/01/2020' on #date
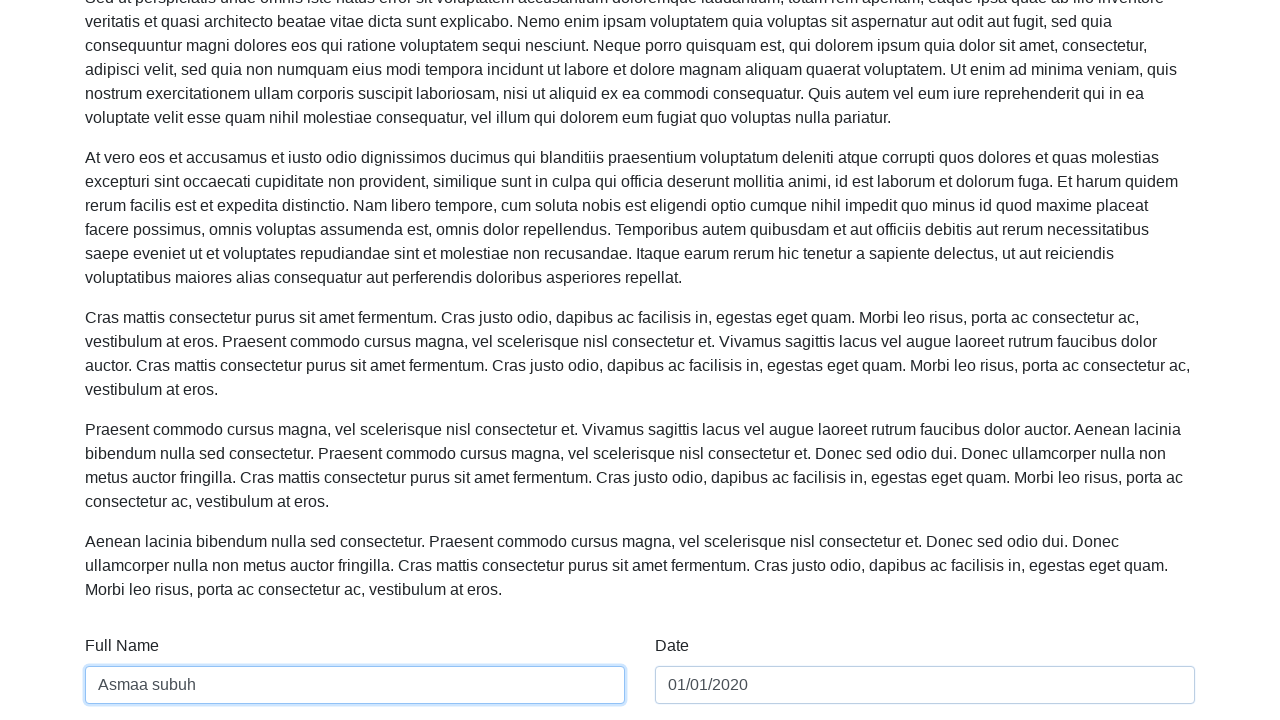

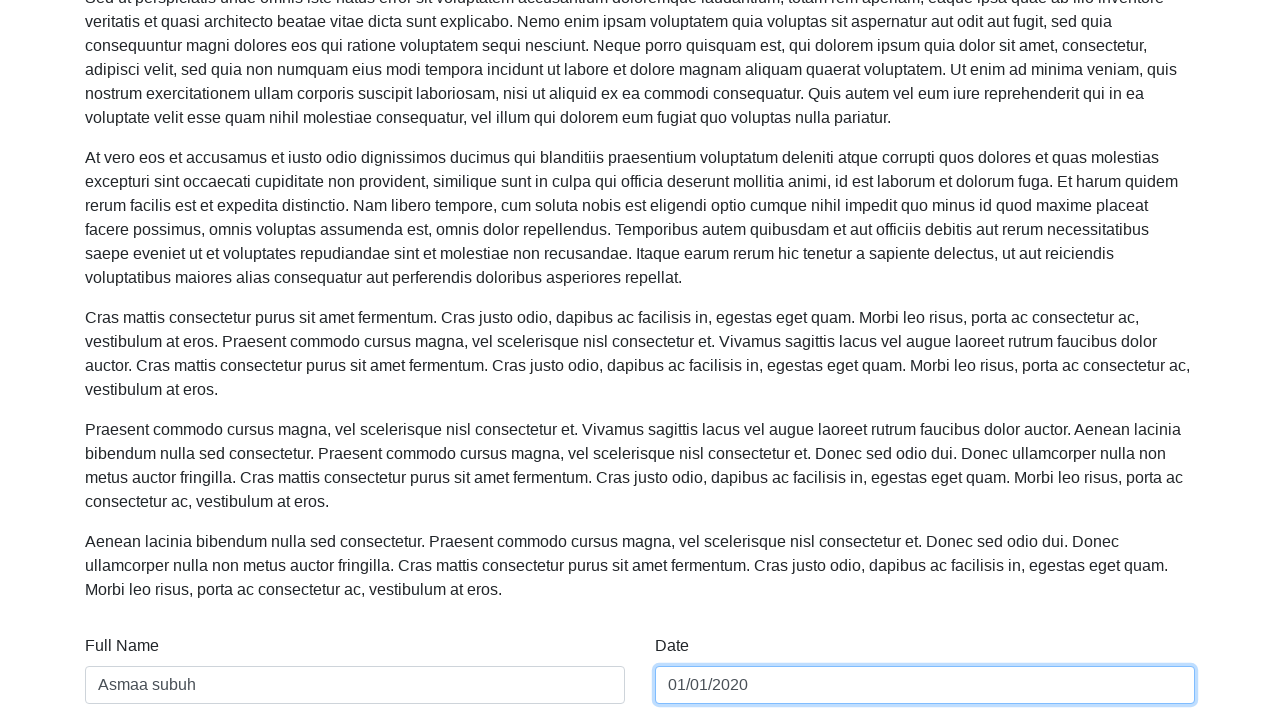